Navigates to Paytm recharge page and clicks on the DTH option to test the DTH recharge functionality

Starting URL: https://paytm.com/recharge

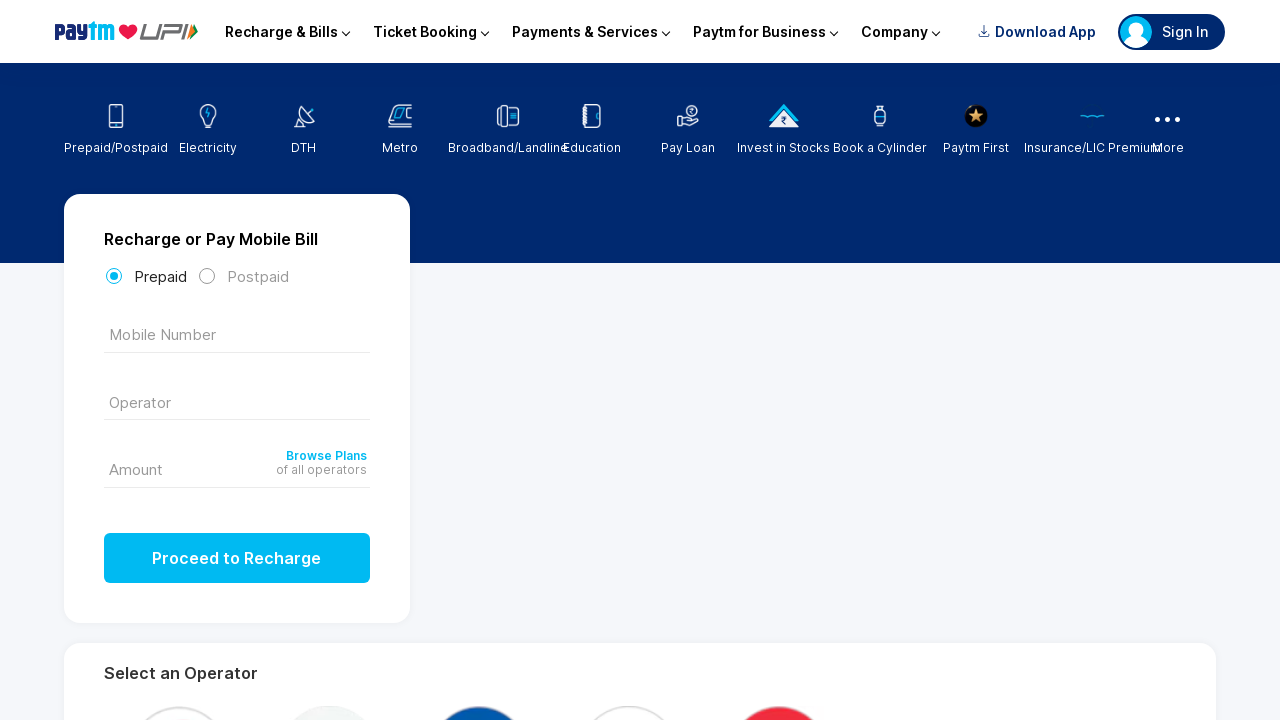

Navigated to Paytm recharge page
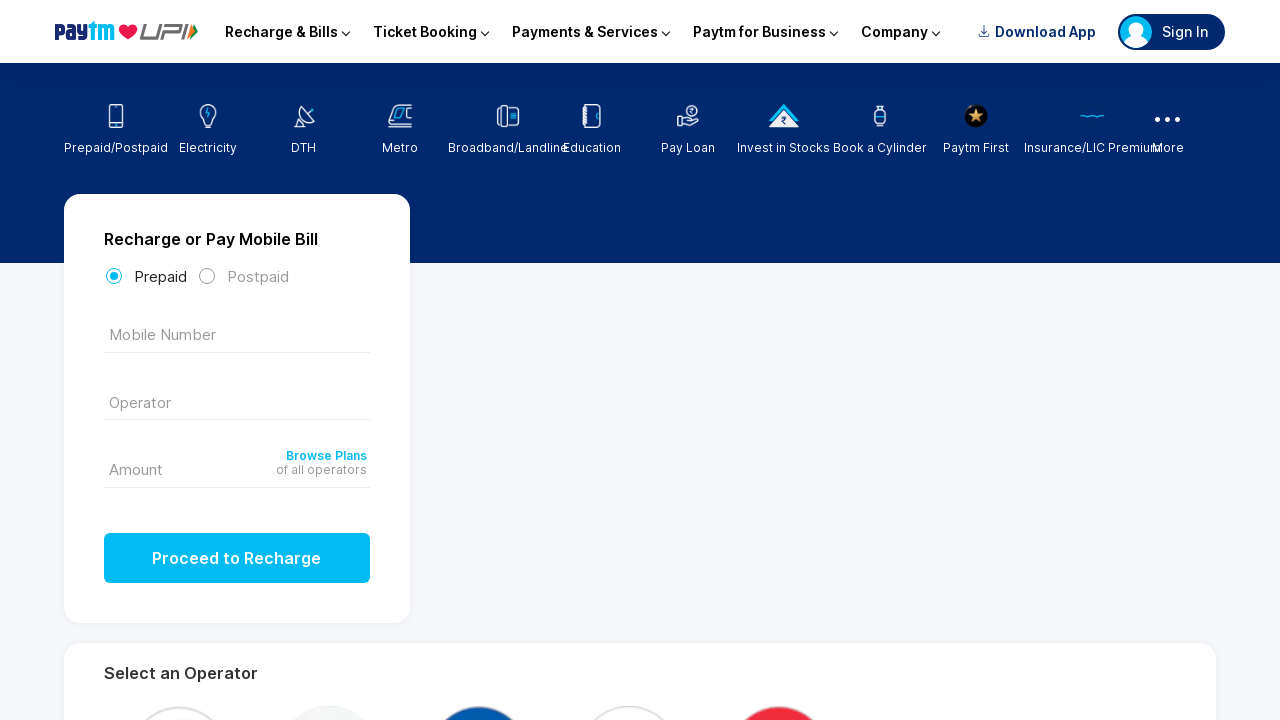

DTH option became visible on the page
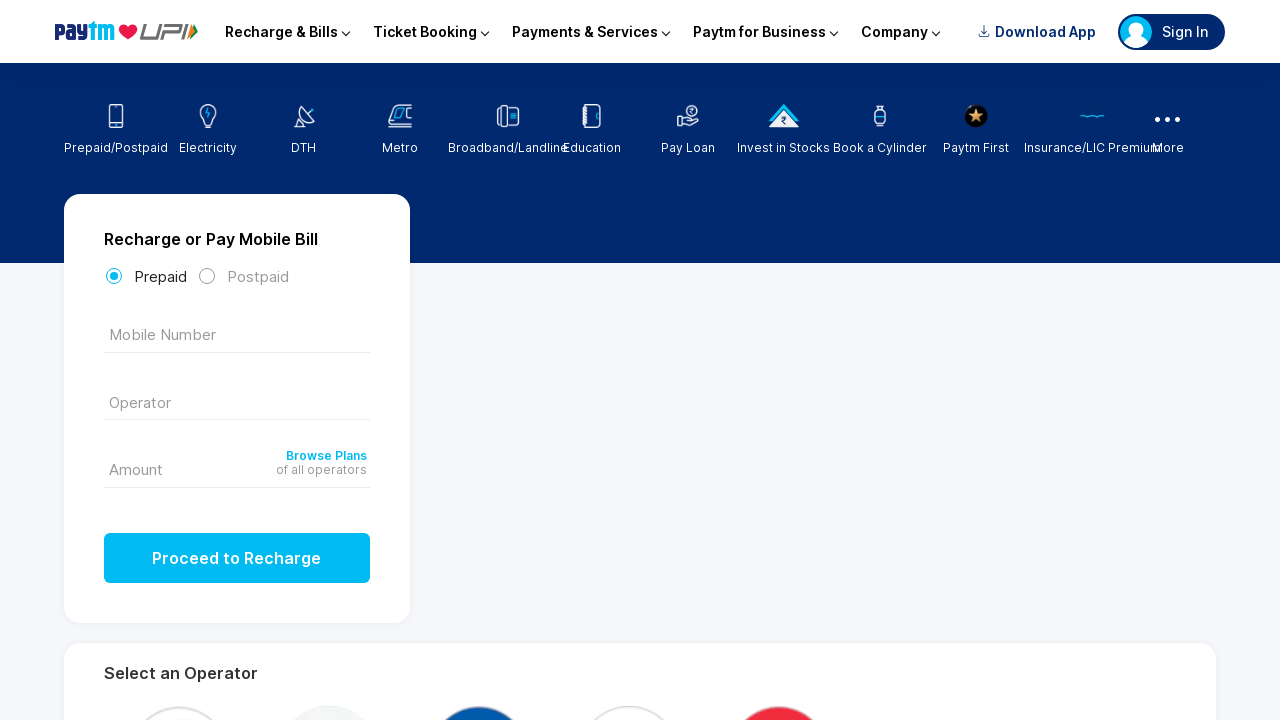

Clicked on DTH option to access DTH recharge functionality at (304, 148) on xpath=//span[text() = 'DTH']
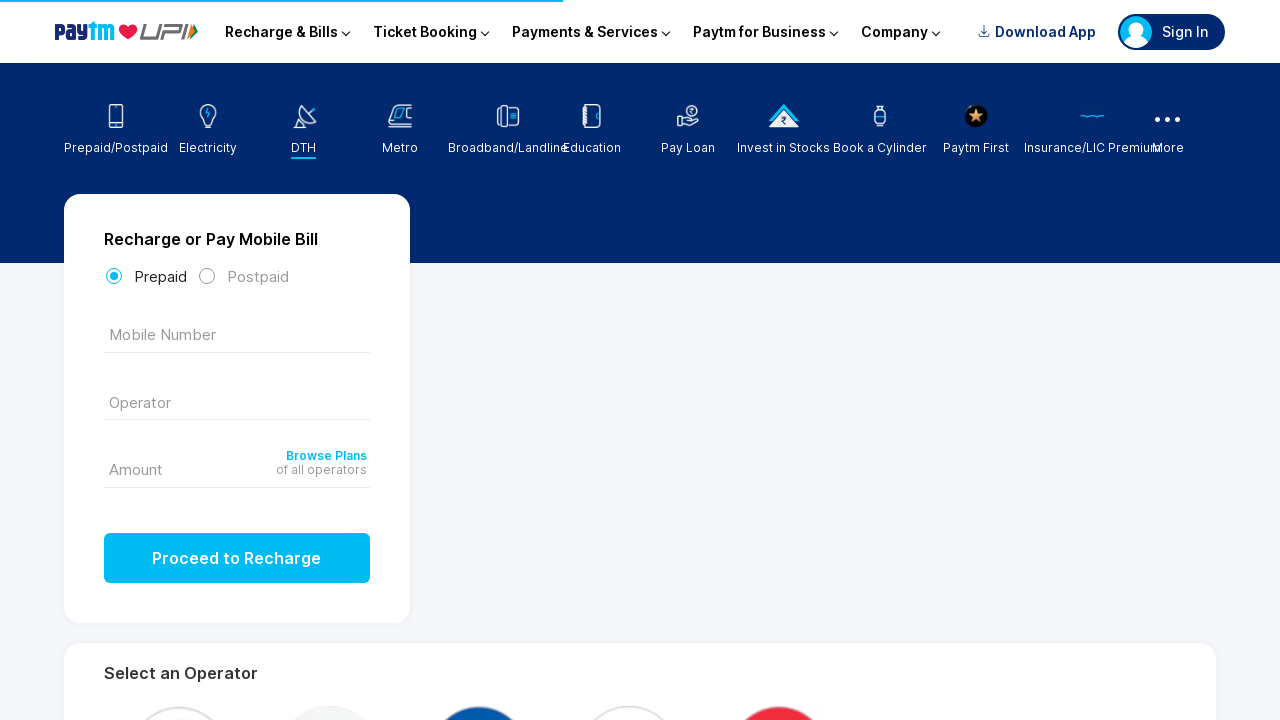

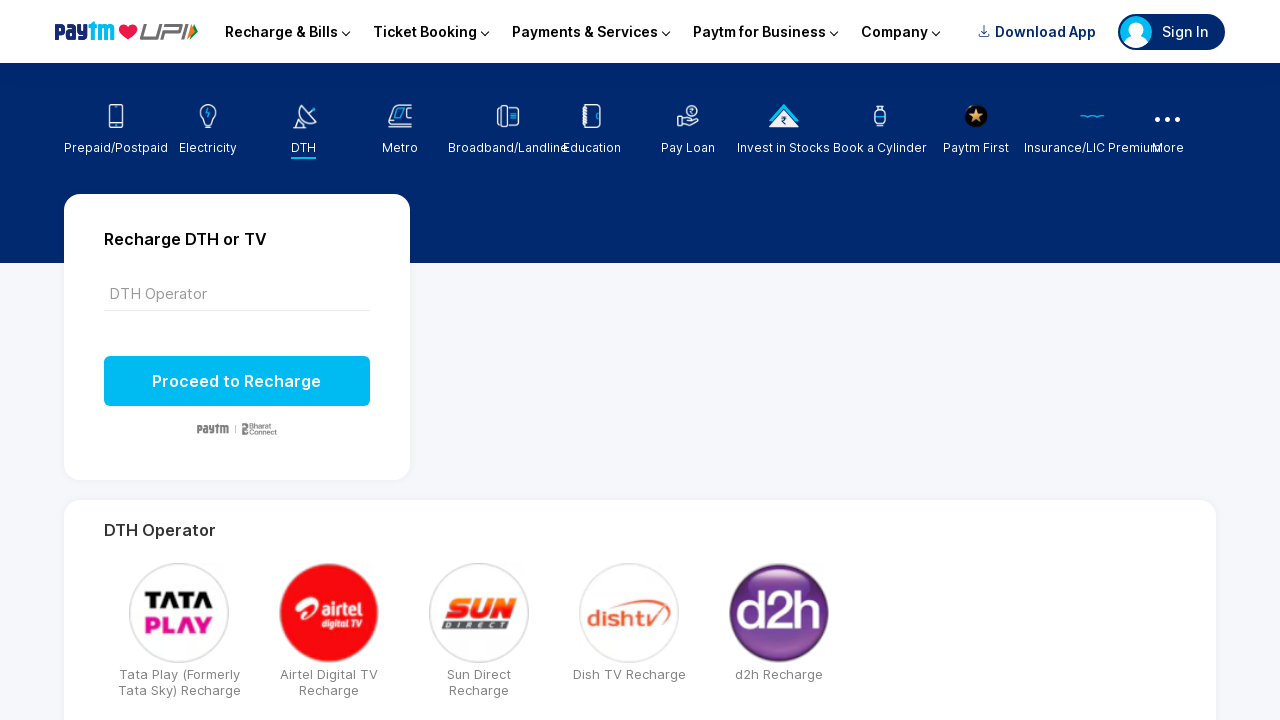